Tests file upload functionality on filebin.net by uploading a sample text file through the file input field

Starting URL: https://filebin.net

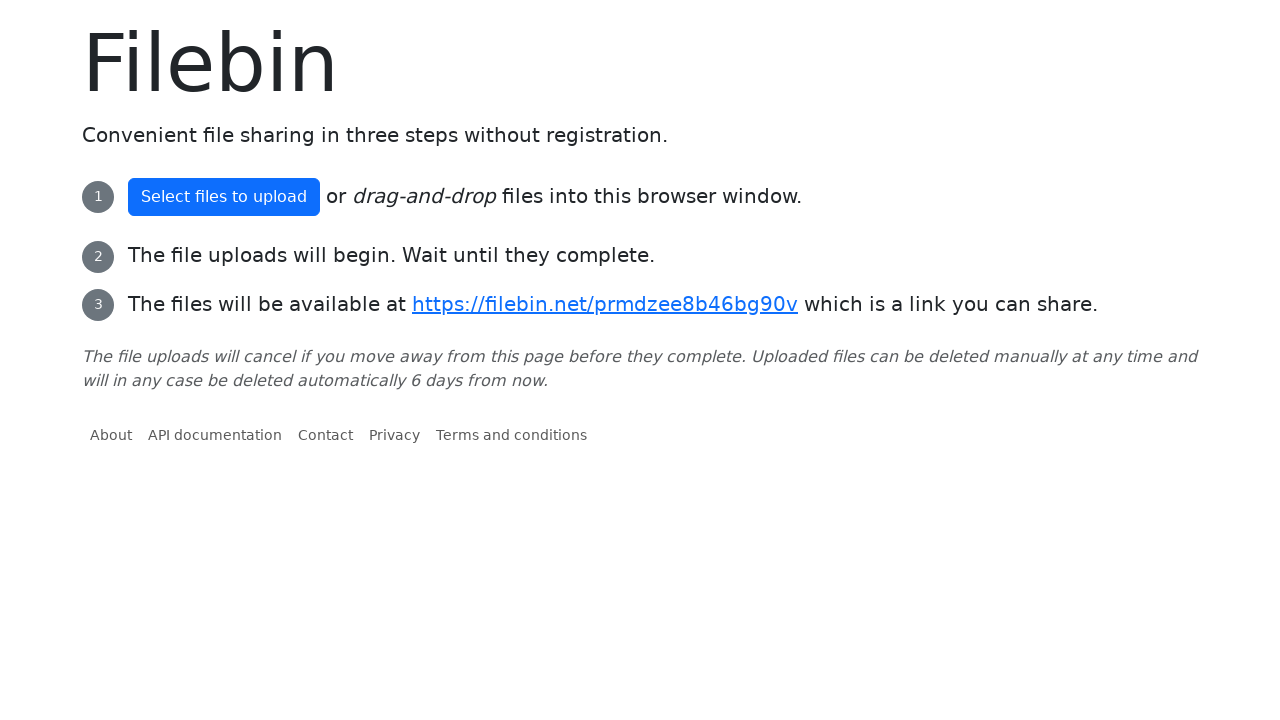

Created temporary text file with sample content for upload testing
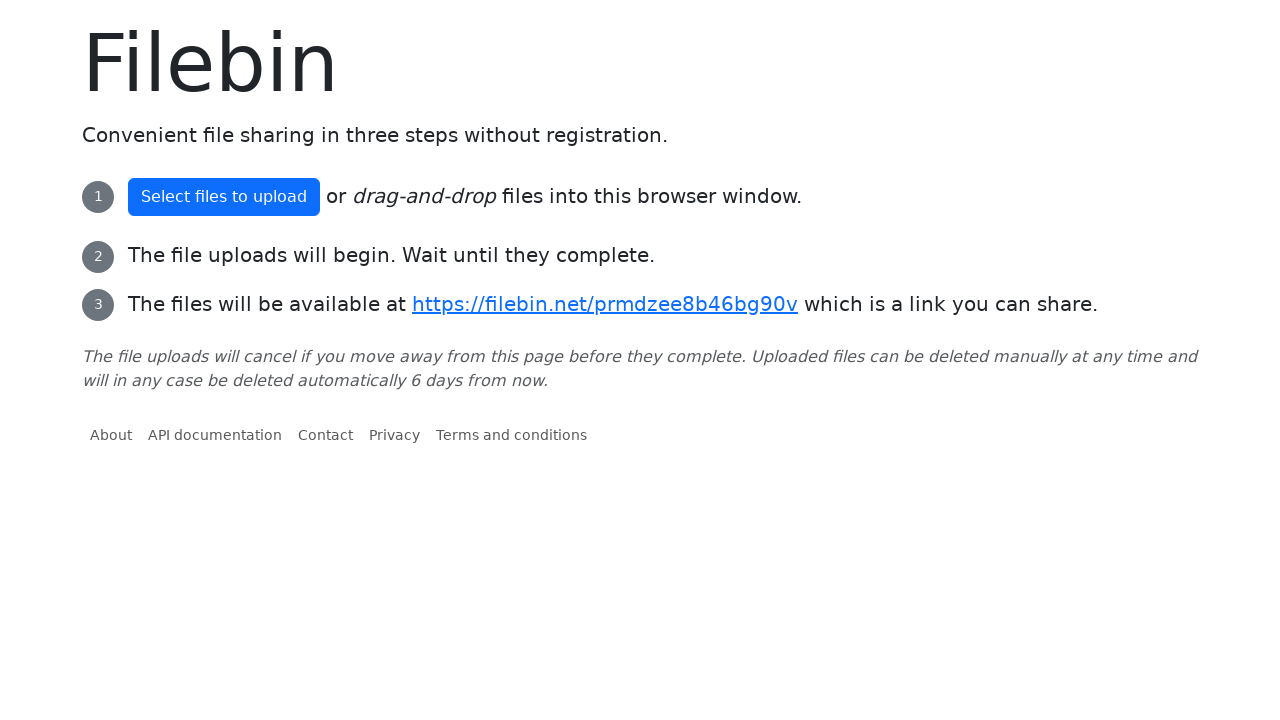

File input field (#fileField) loaded on the page
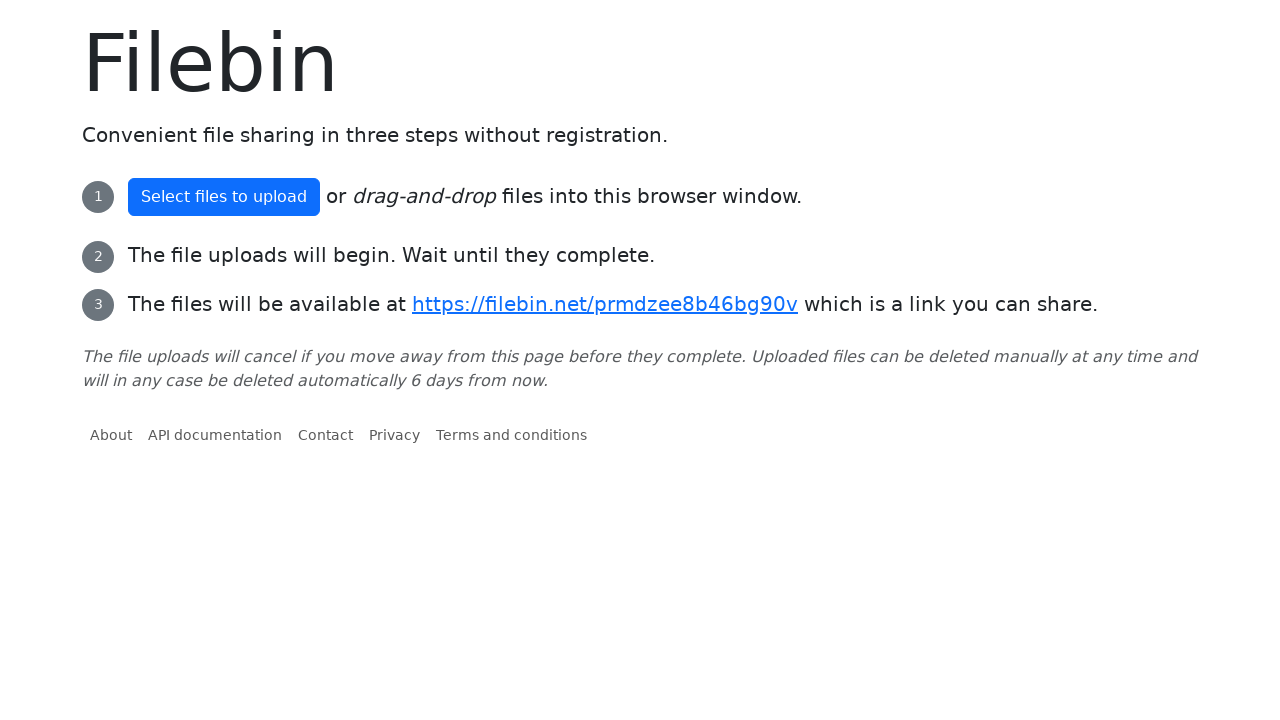

Selected temporary file and uploaded it through the file input field
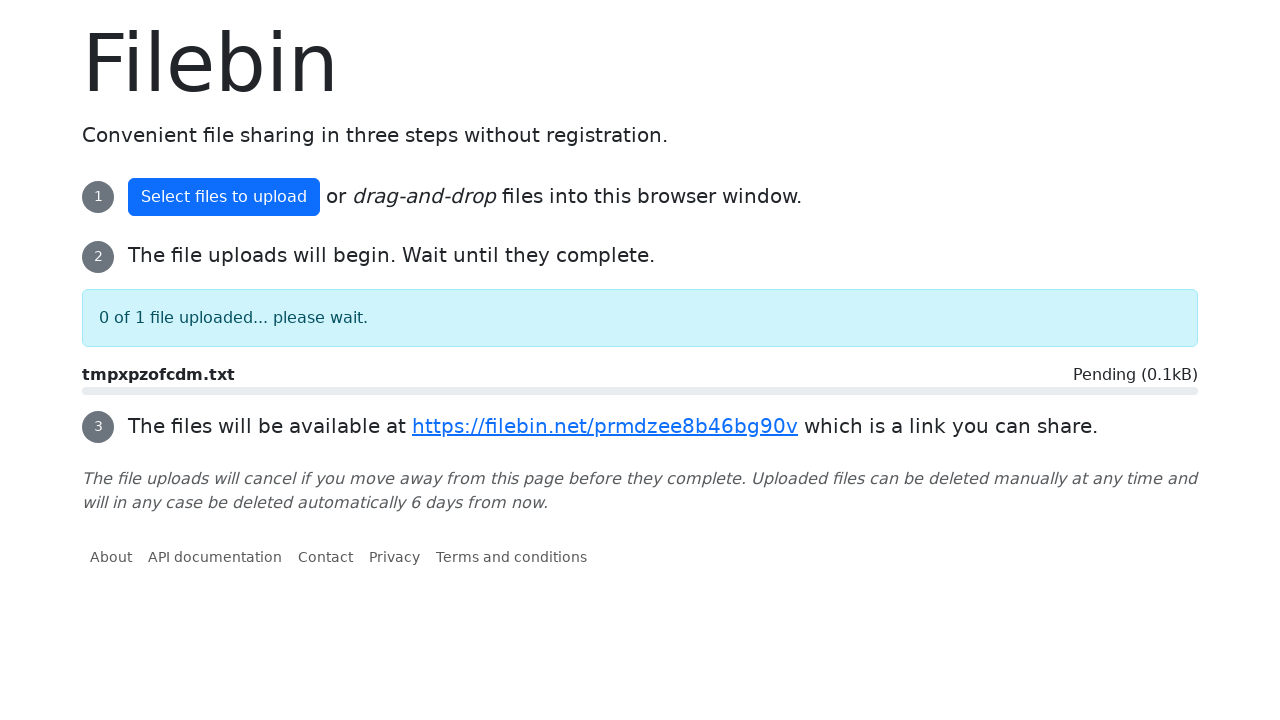

Waited for file upload processing to complete
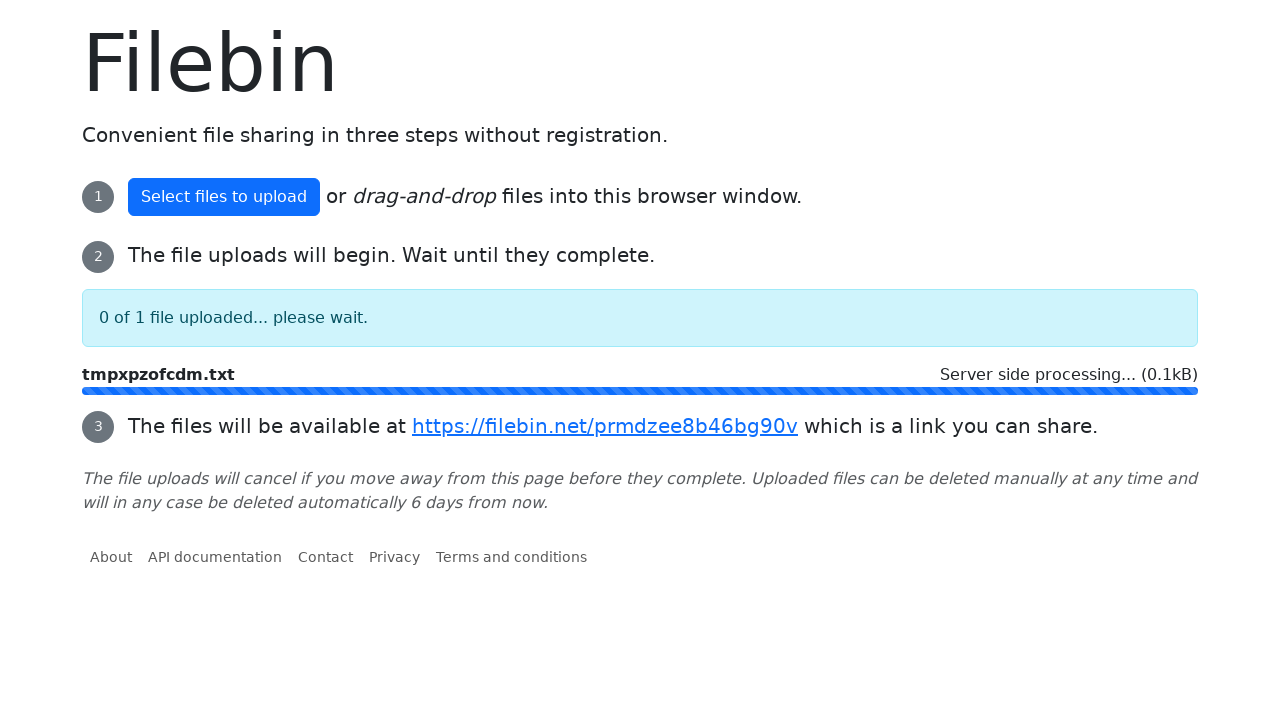

Cleaned up temporary file from system
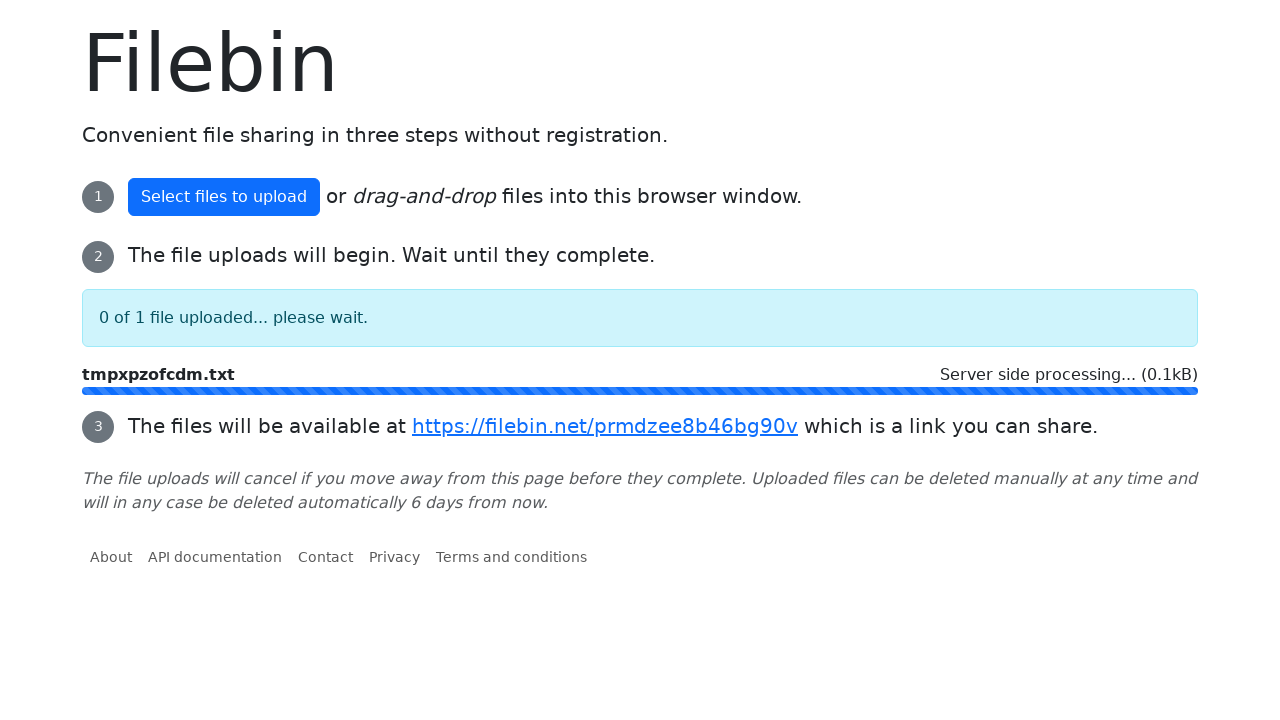

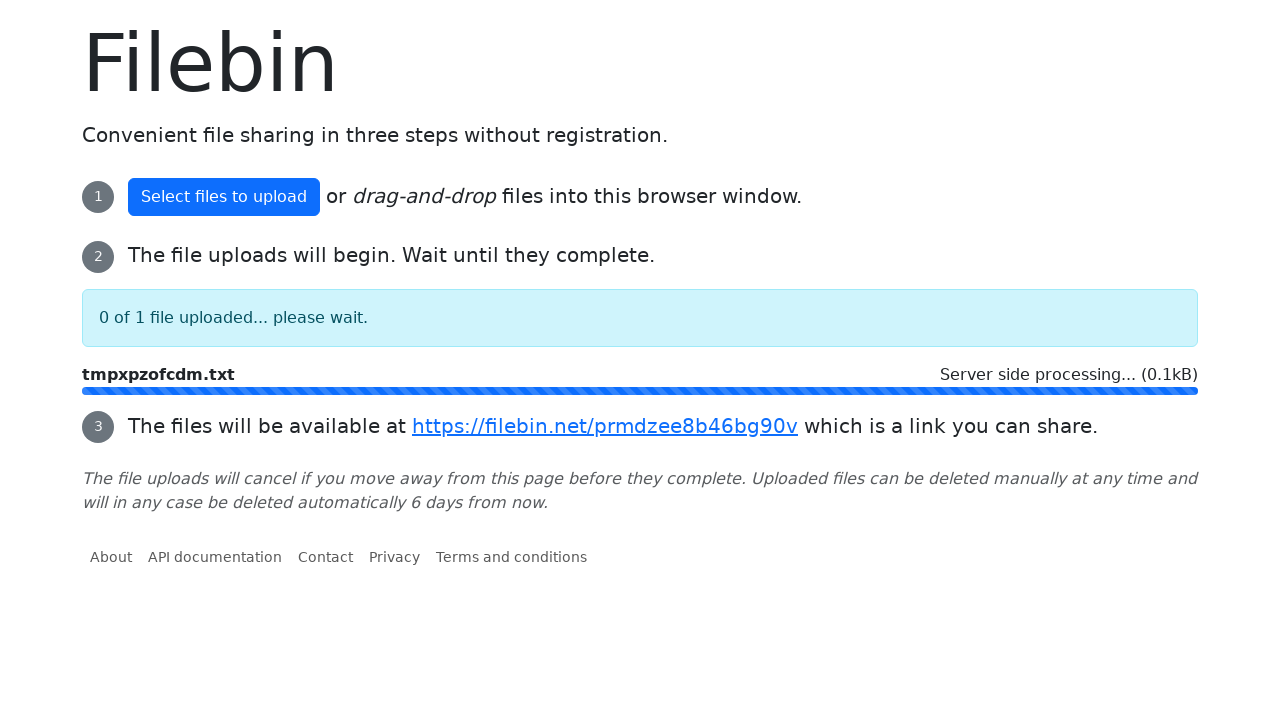